Tests accepting a simple alert dialog by clicking the alert button

Starting URL: https://demoqa.com/alerts

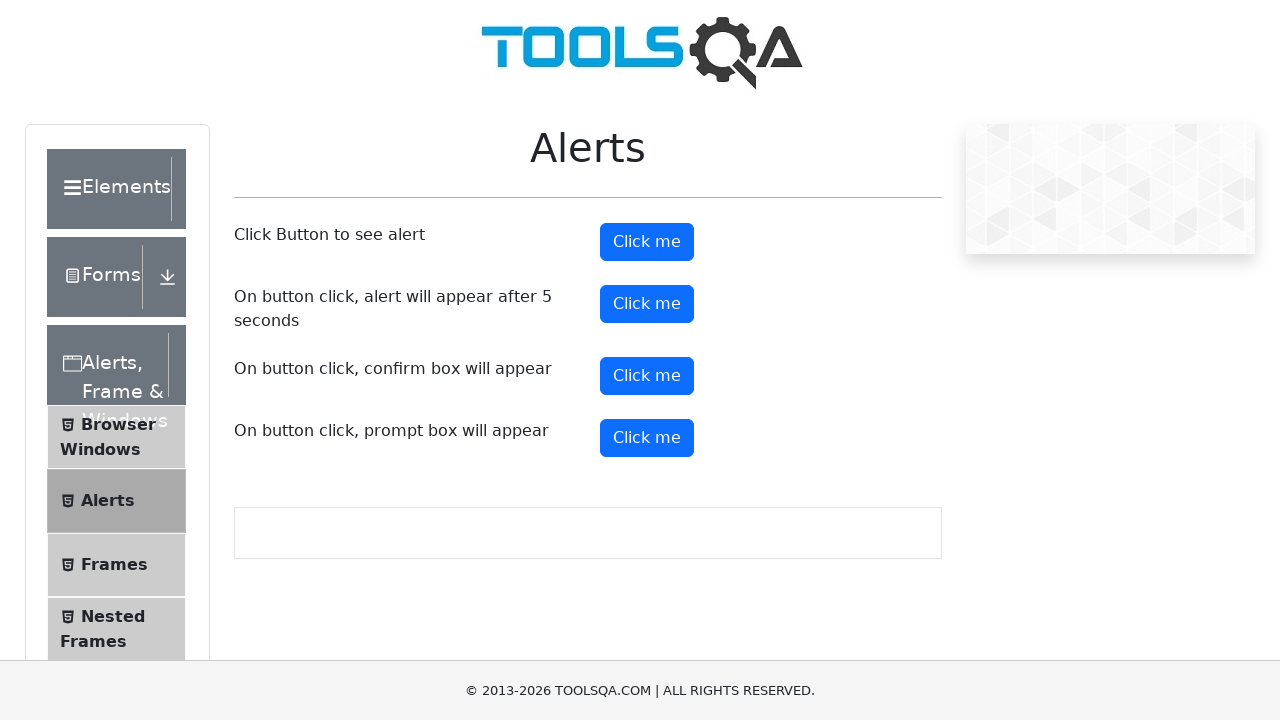

Navigated to alerts demo page
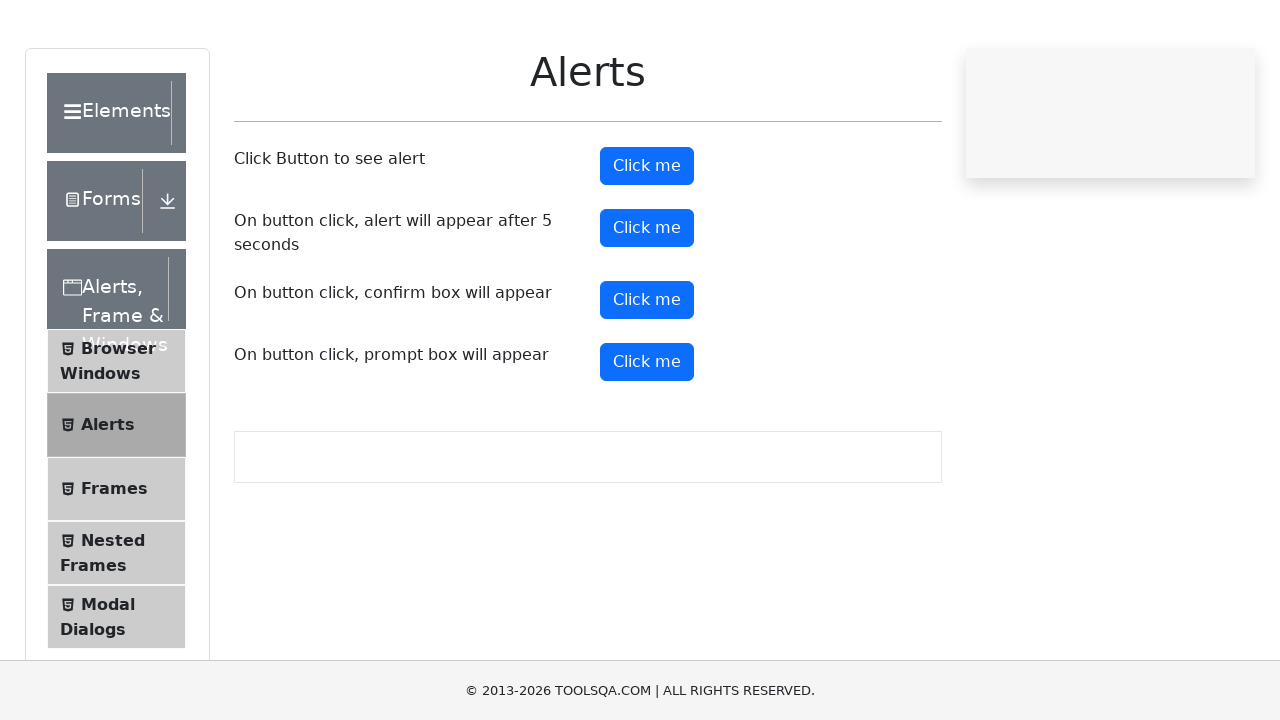

Clicked alert button to trigger simple alert dialog at (647, 242) on #alertButton
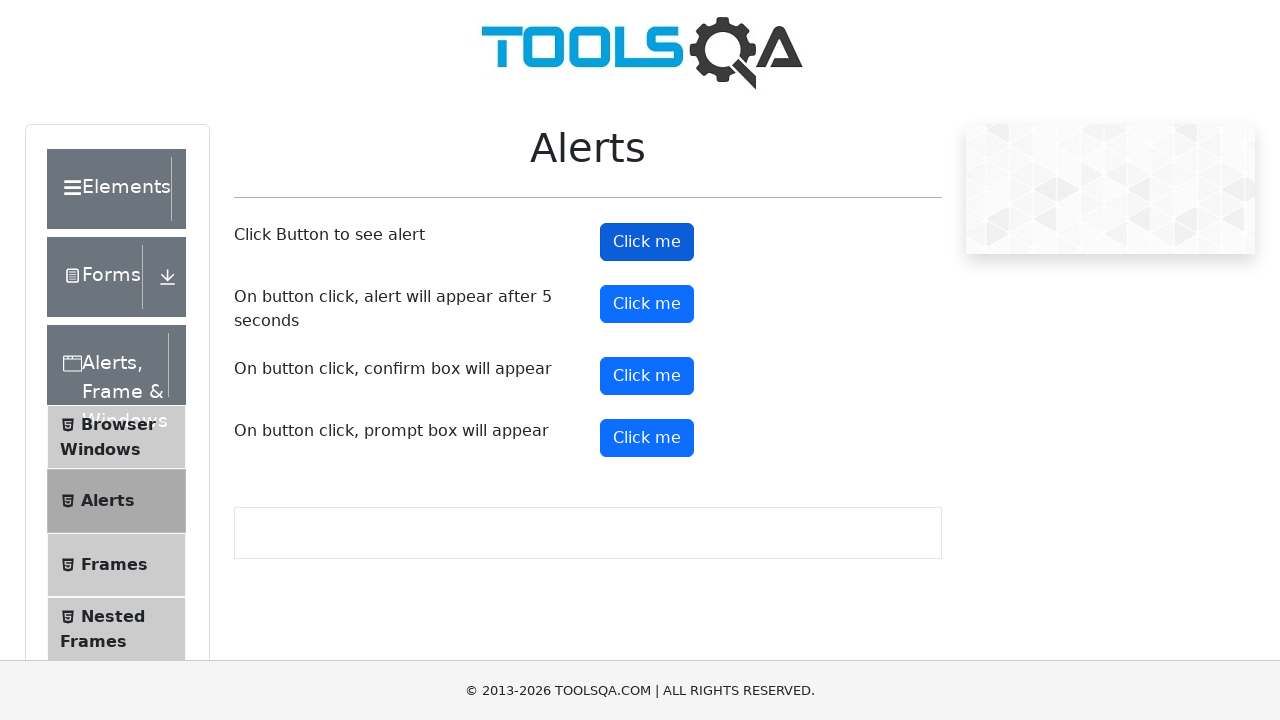

Accepted the alert dialog
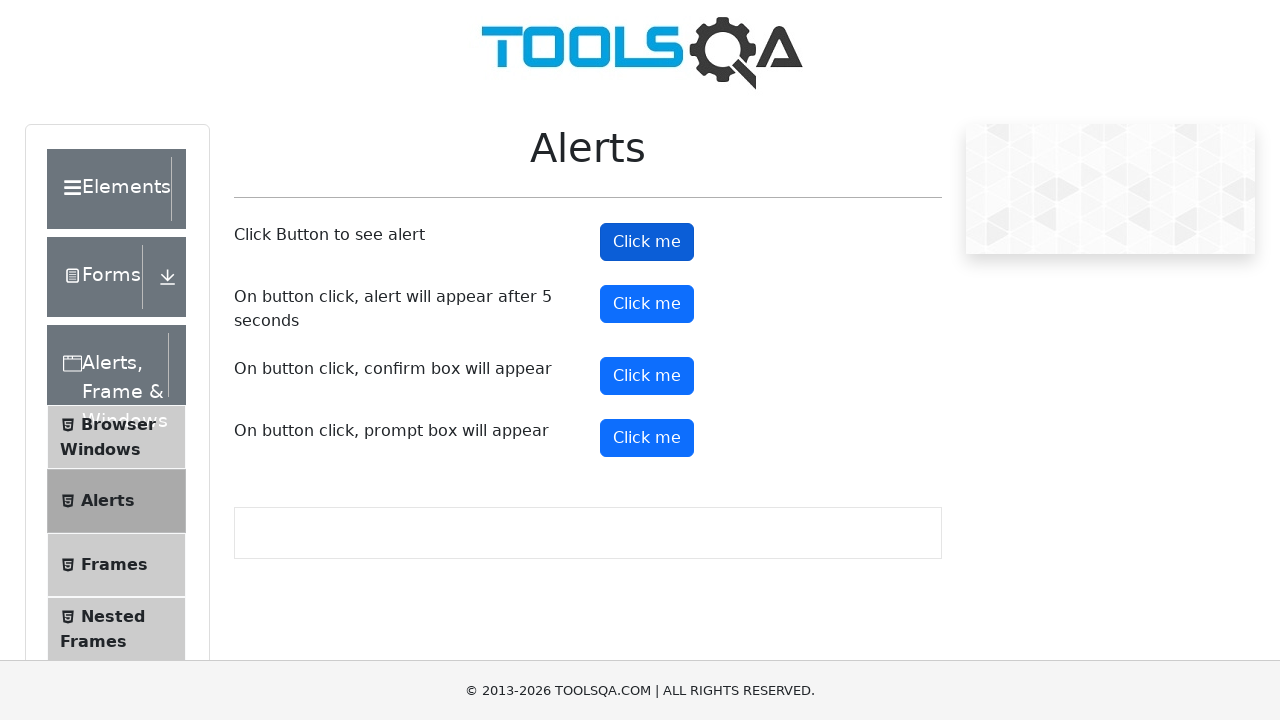

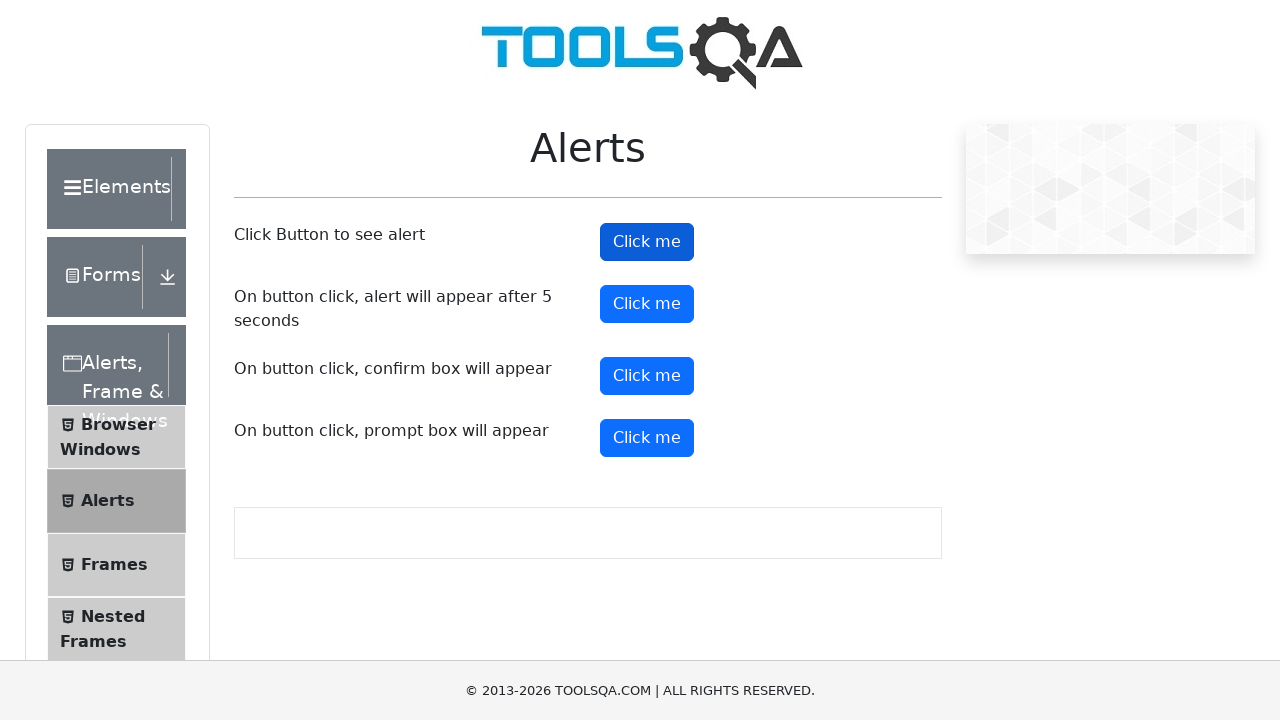